Tests opening new separate windows, switching between multiple windows, and clicking Download links in different windows

Starting URL: http://demo.automationtesting.in/Windows.html

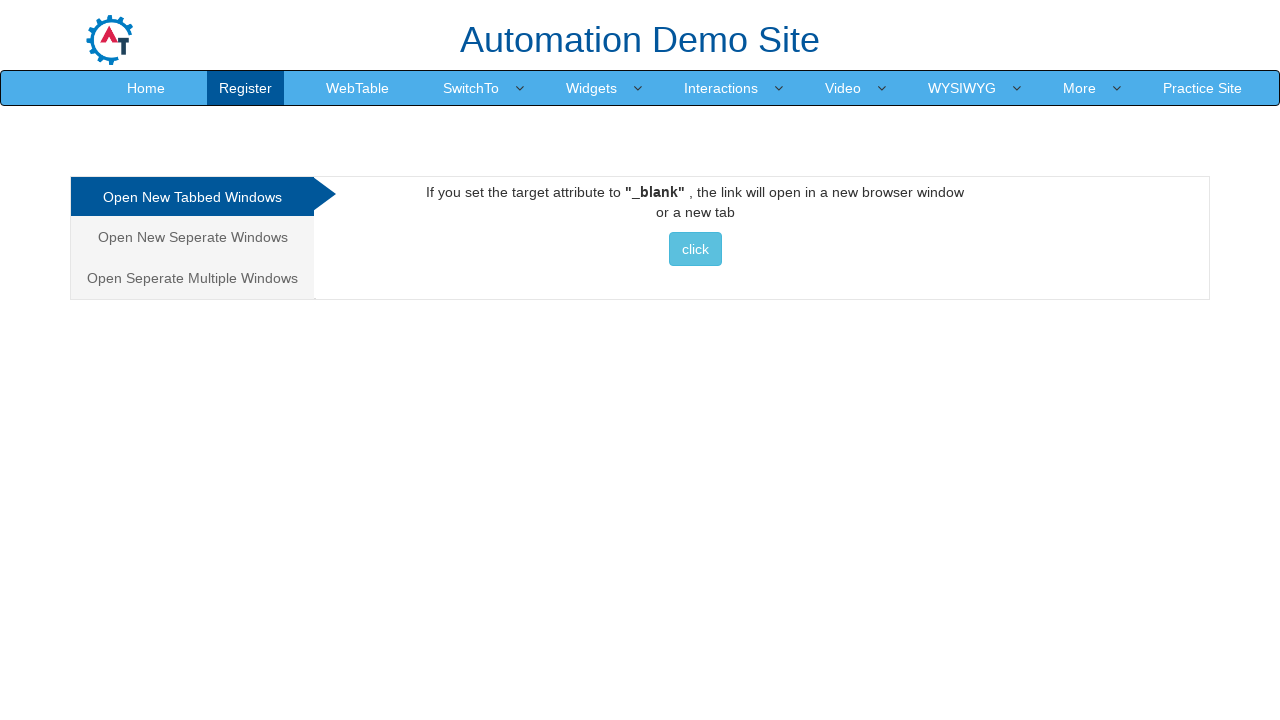

Clicked on the Separate Windows section at (192, 237) on xpath=//a[@href='#Seperate']
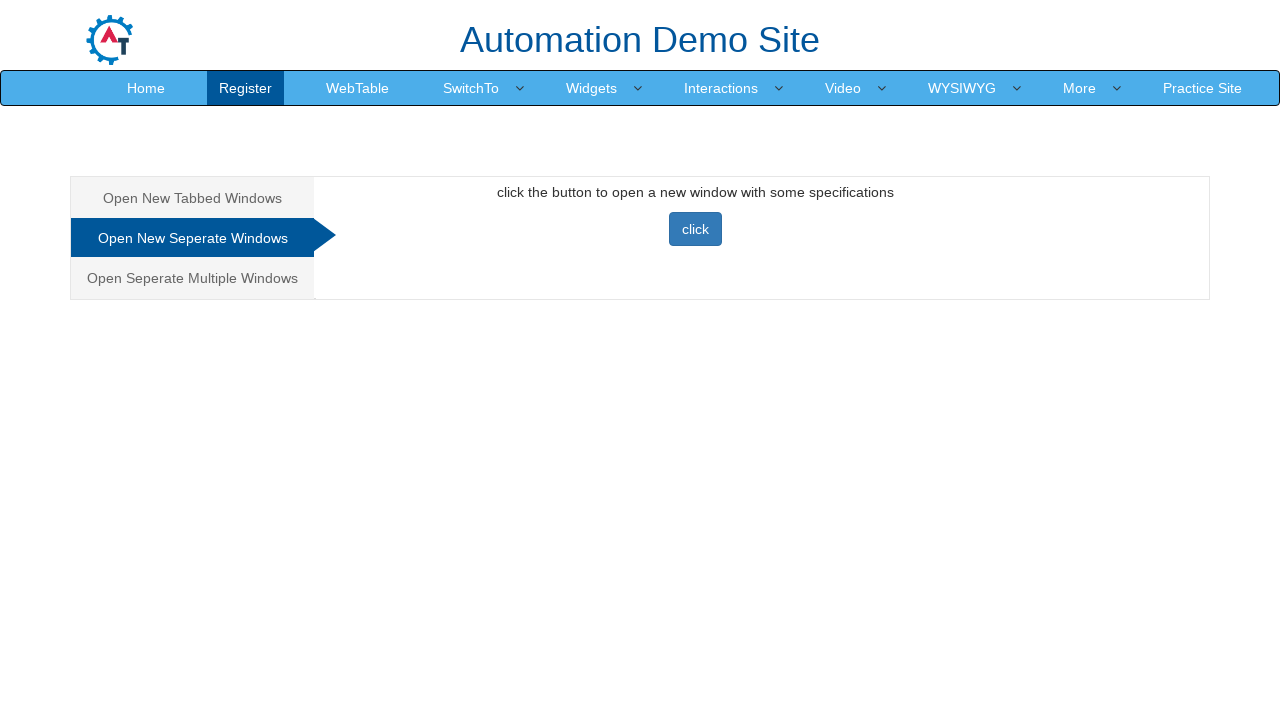

Clicked button to open new separate window at (695, 229) on xpath=//div[@id='Seperate']/button
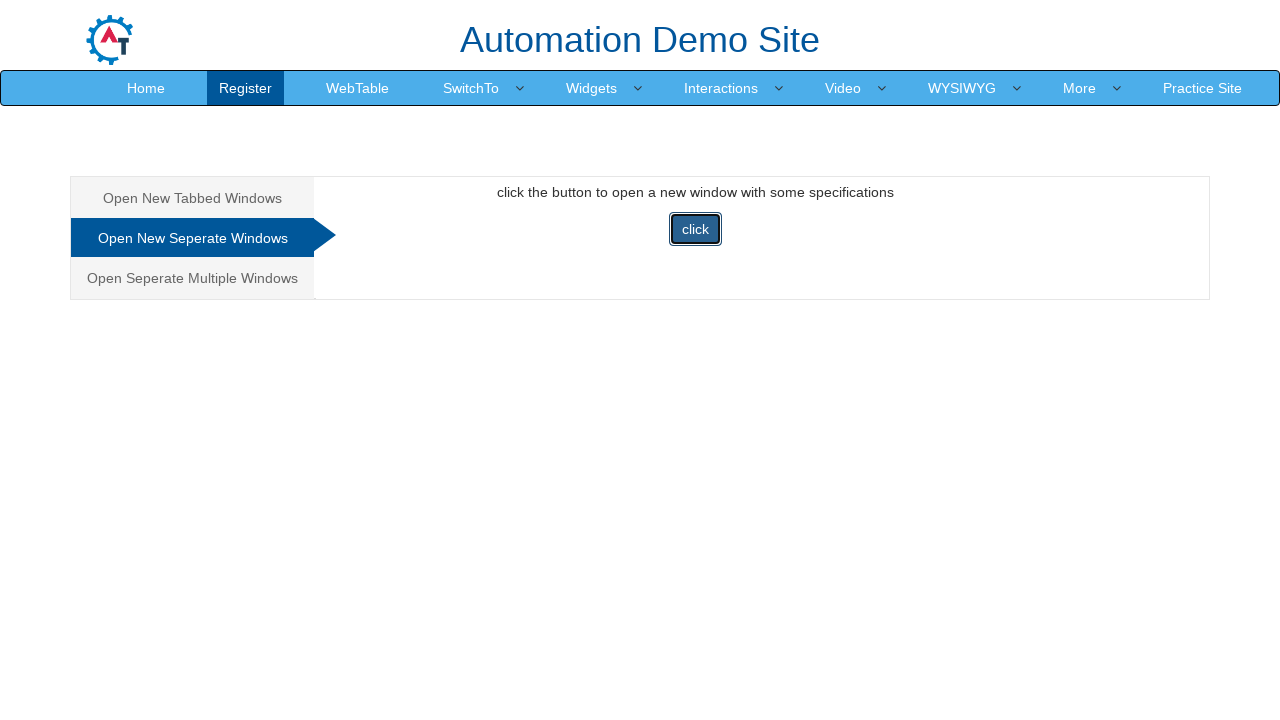

Retrieved new window/page from context
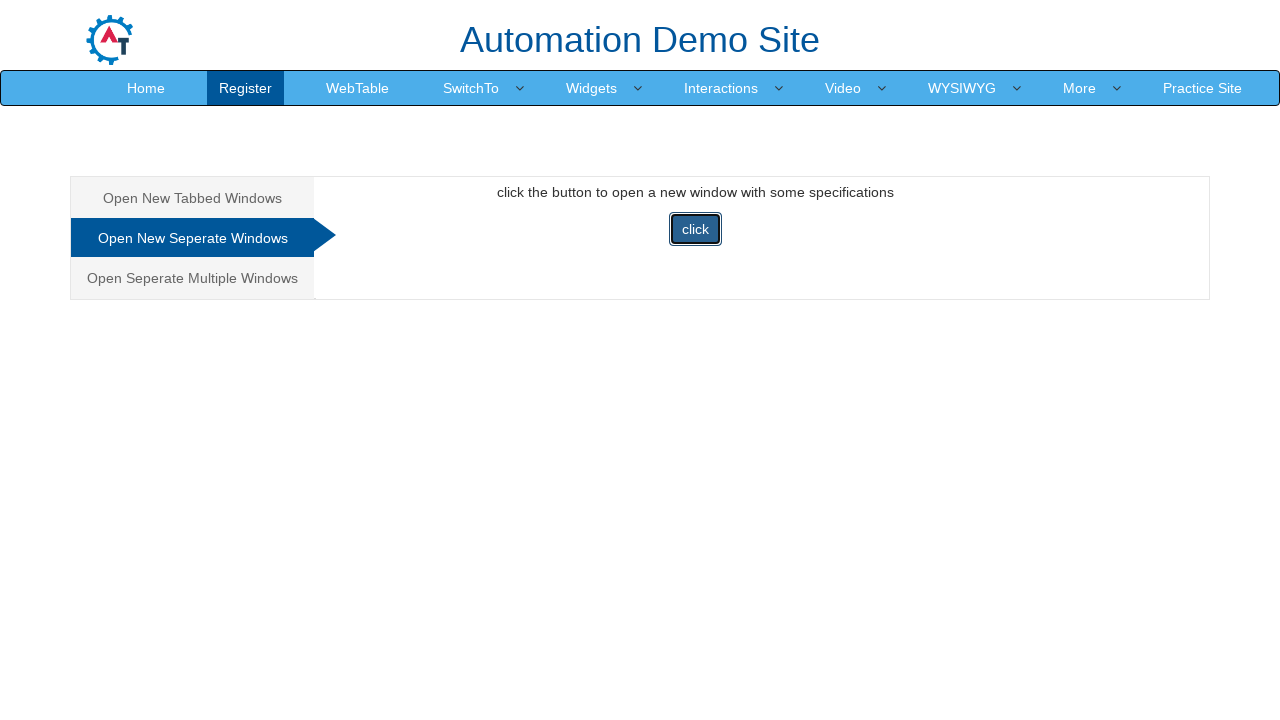

Clicked Download link in the new window at (552, 32) on text=Download
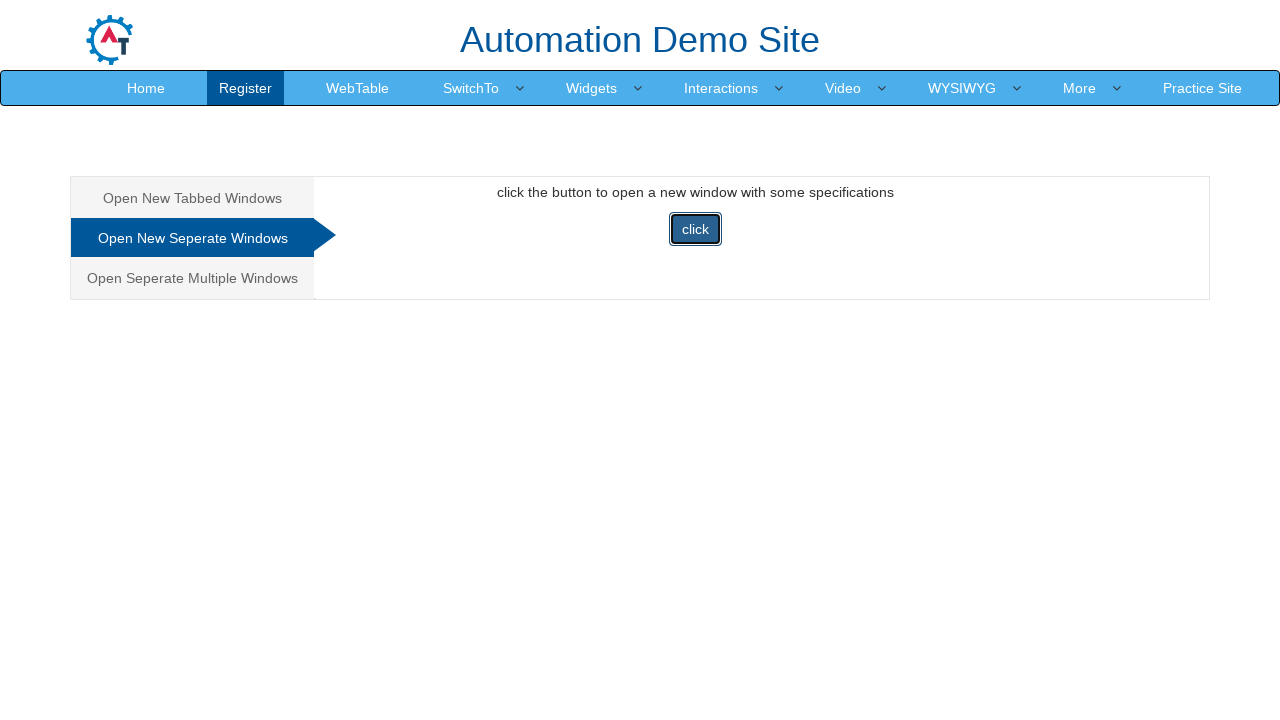

Clicked button to open another separate window at (695, 229) on xpath=//div[@id='Seperate']/button
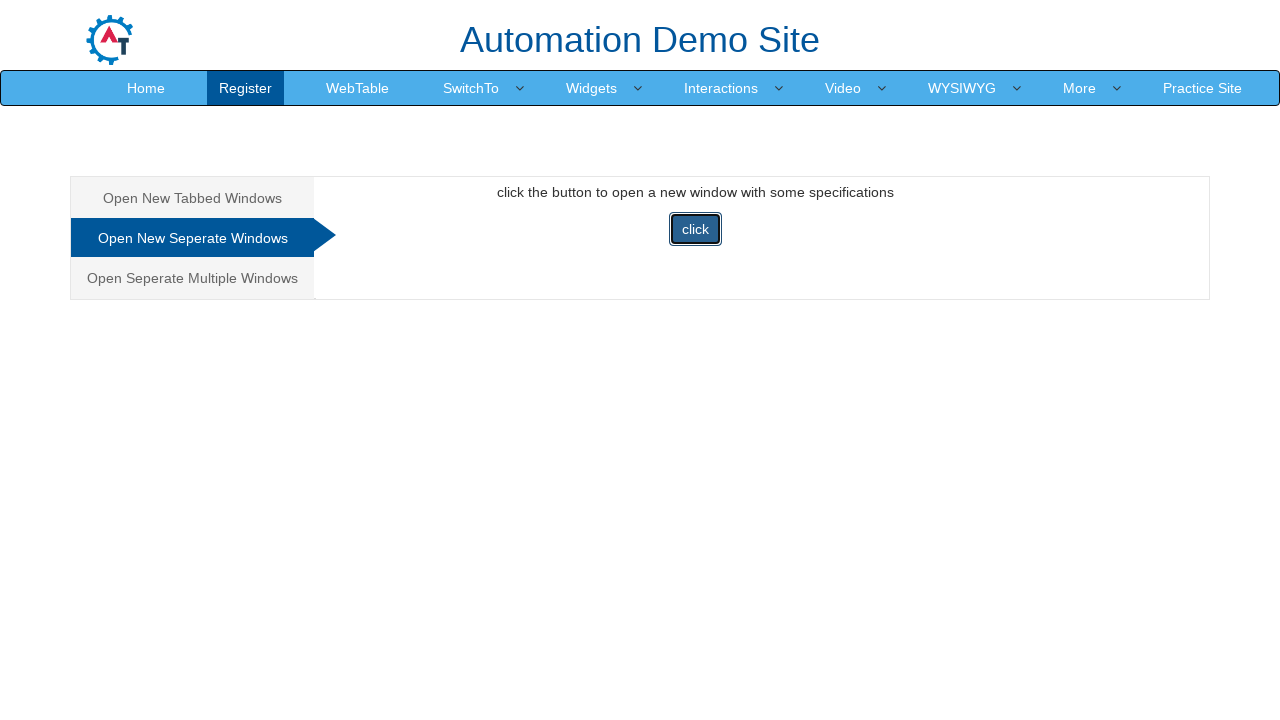

Switched to the third window
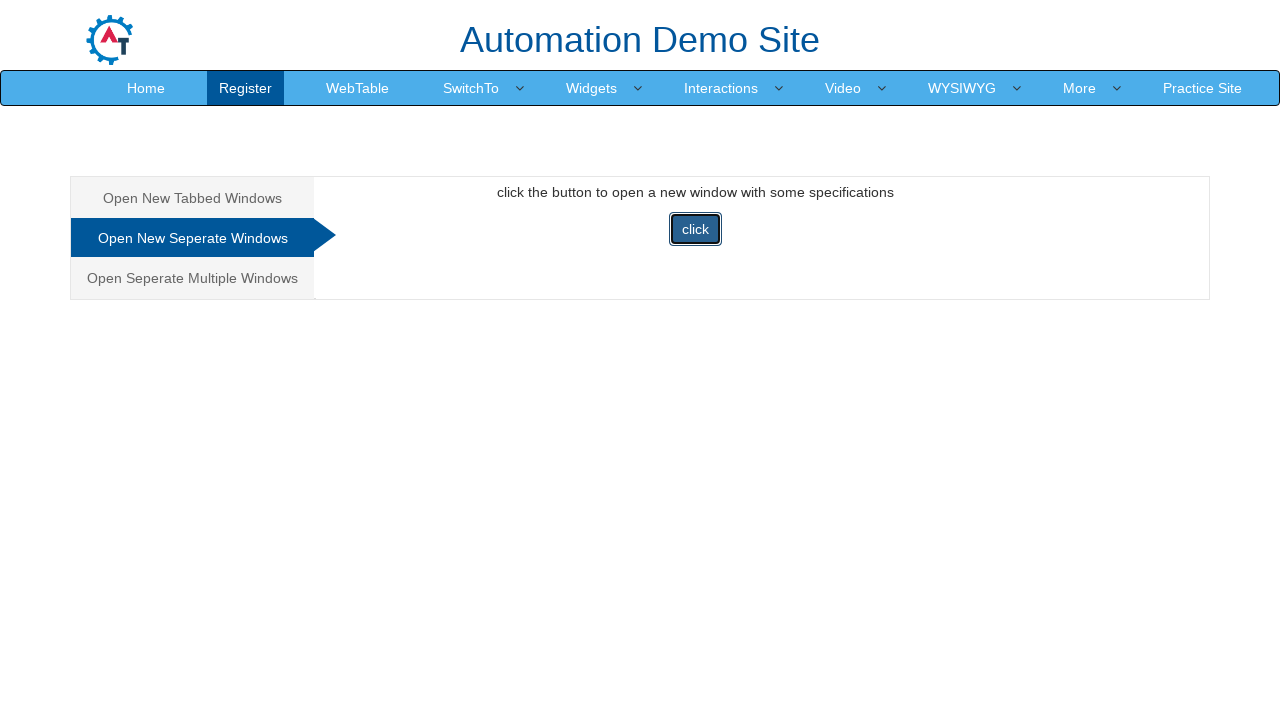

Clicked Download link in the third window at (552, 32) on text=Download
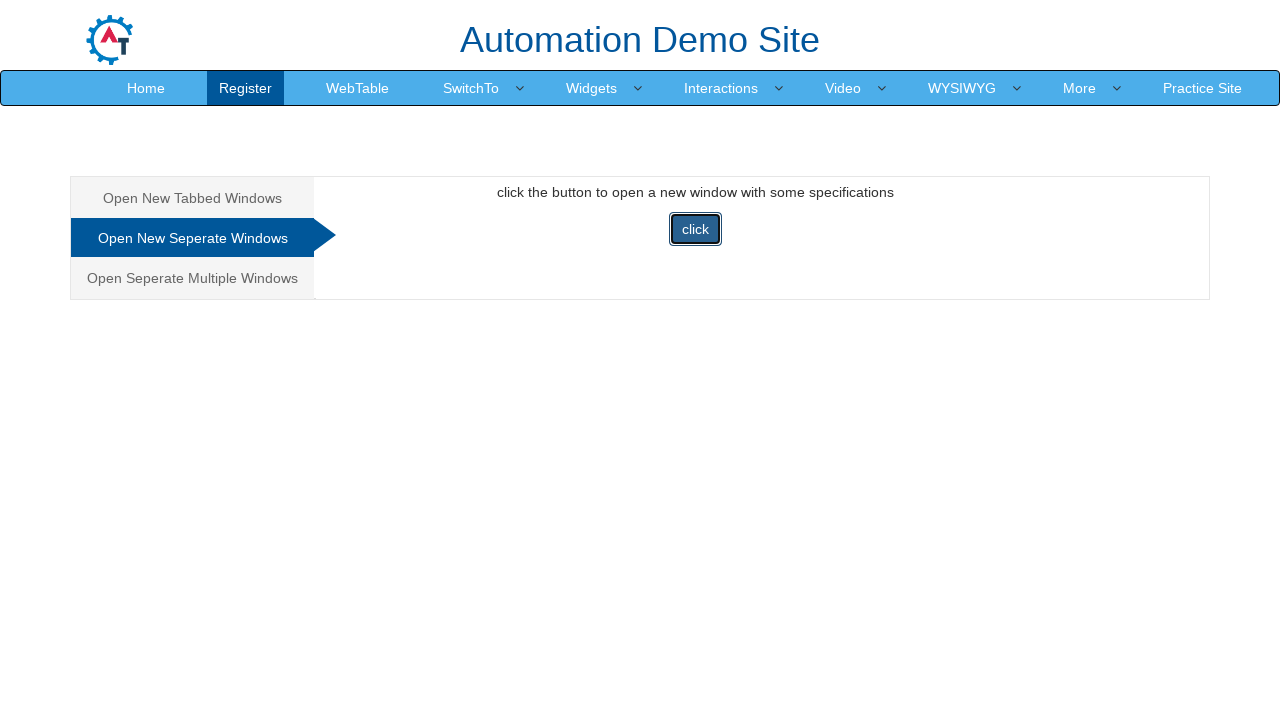

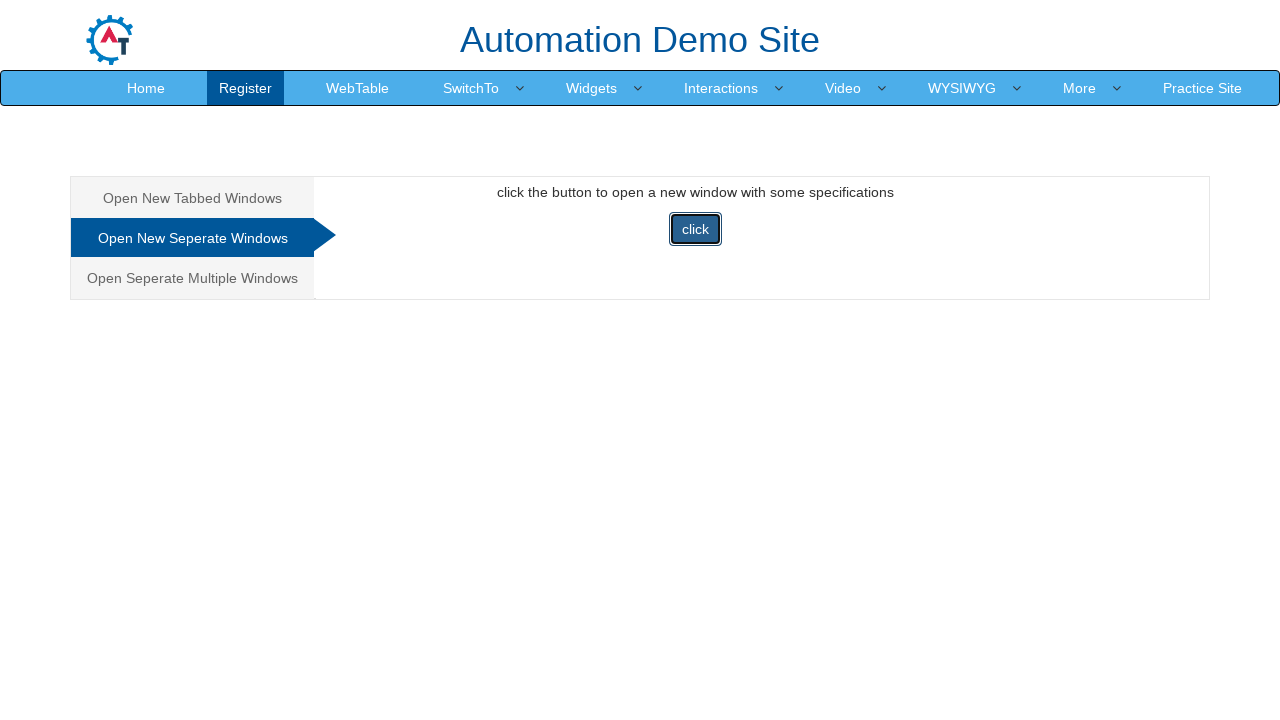